Tests API response modification by intercepting the fruits API, fetching the real response, appending a new fruit item, and verifying the added fruit is displayed.

Starting URL: https://demo.playwright.dev/api-mocking

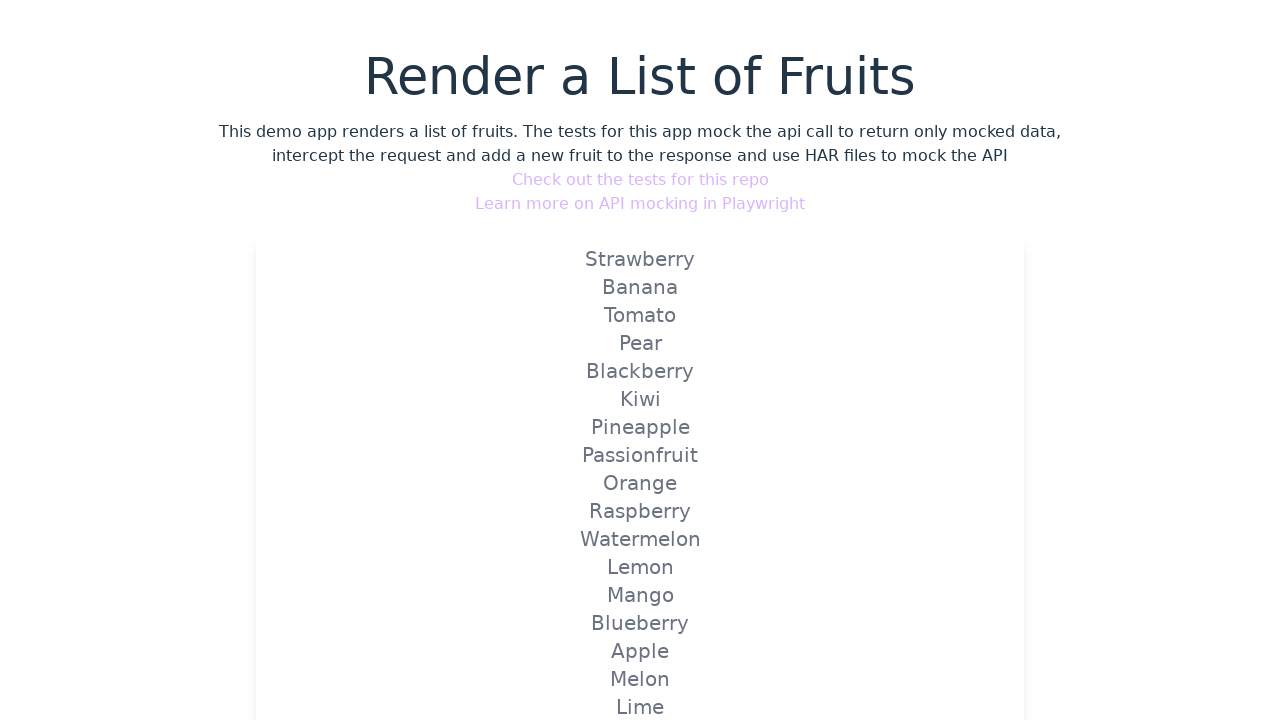

Intercepted fruits API route to modify response and append new fruit 'Loquat1'
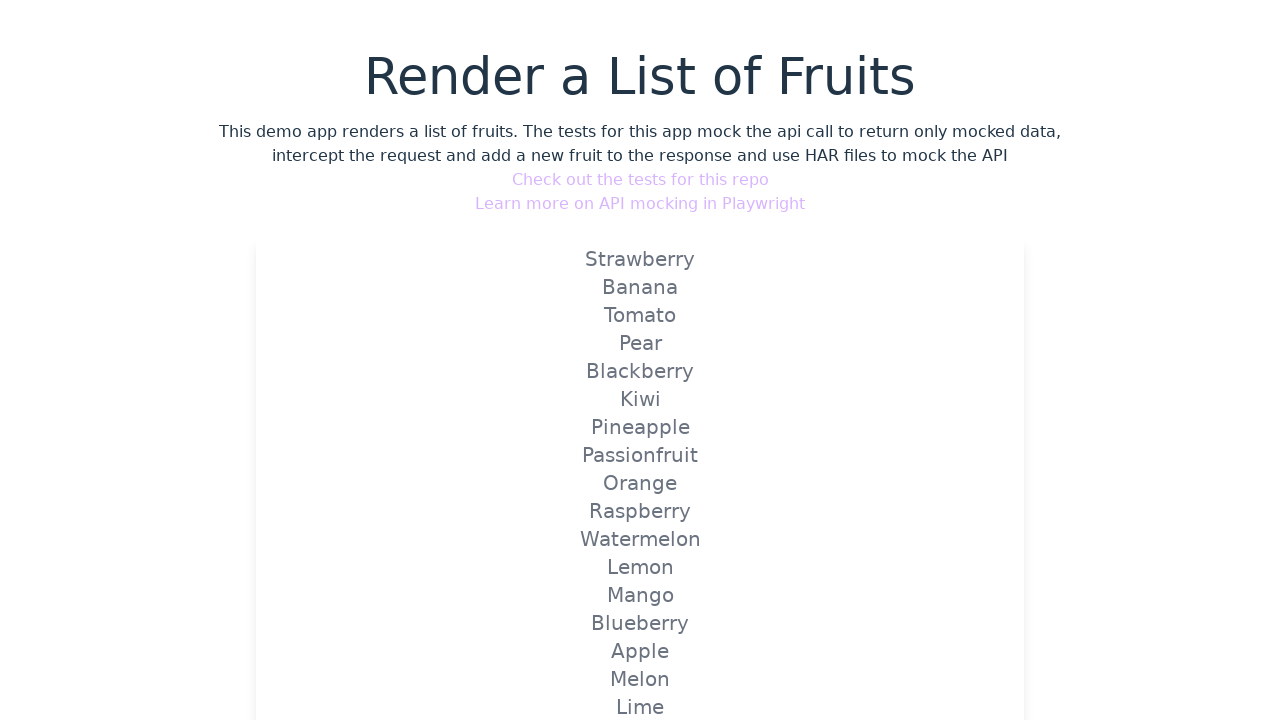

Reloaded page to trigger modified API with appended fruit
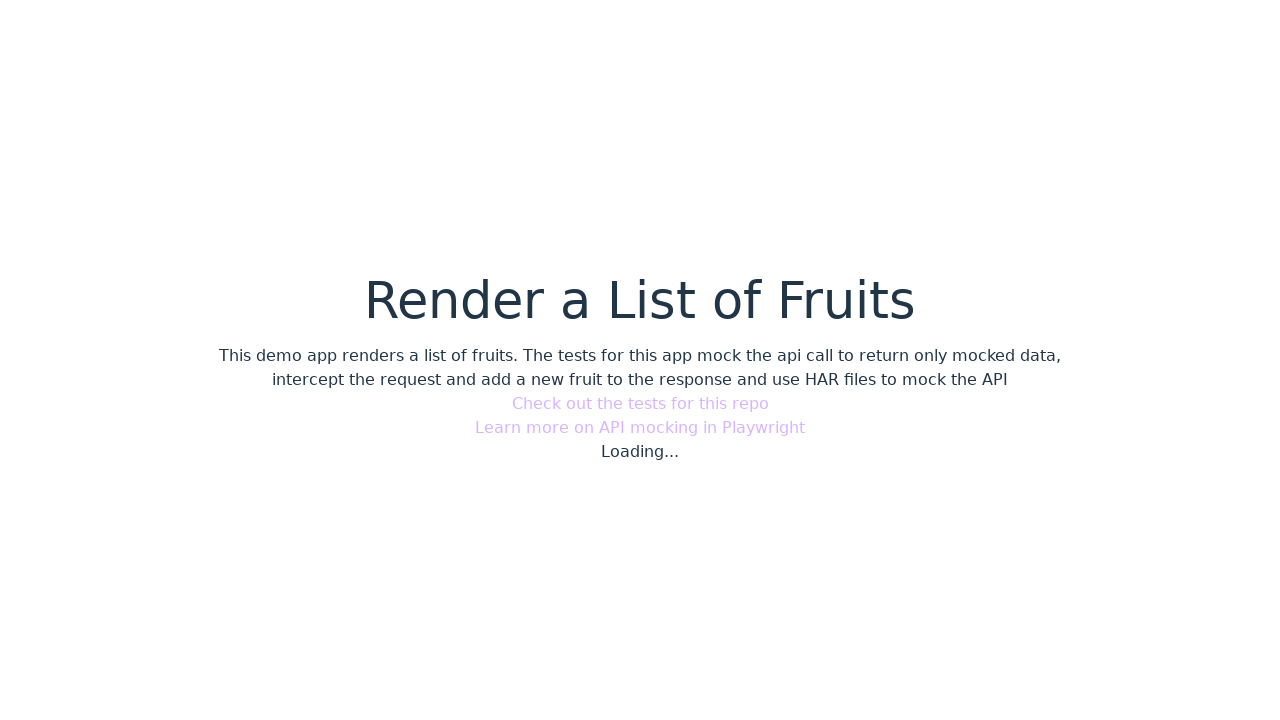

Verified that new fruit 'Loquat1' is visible on the page
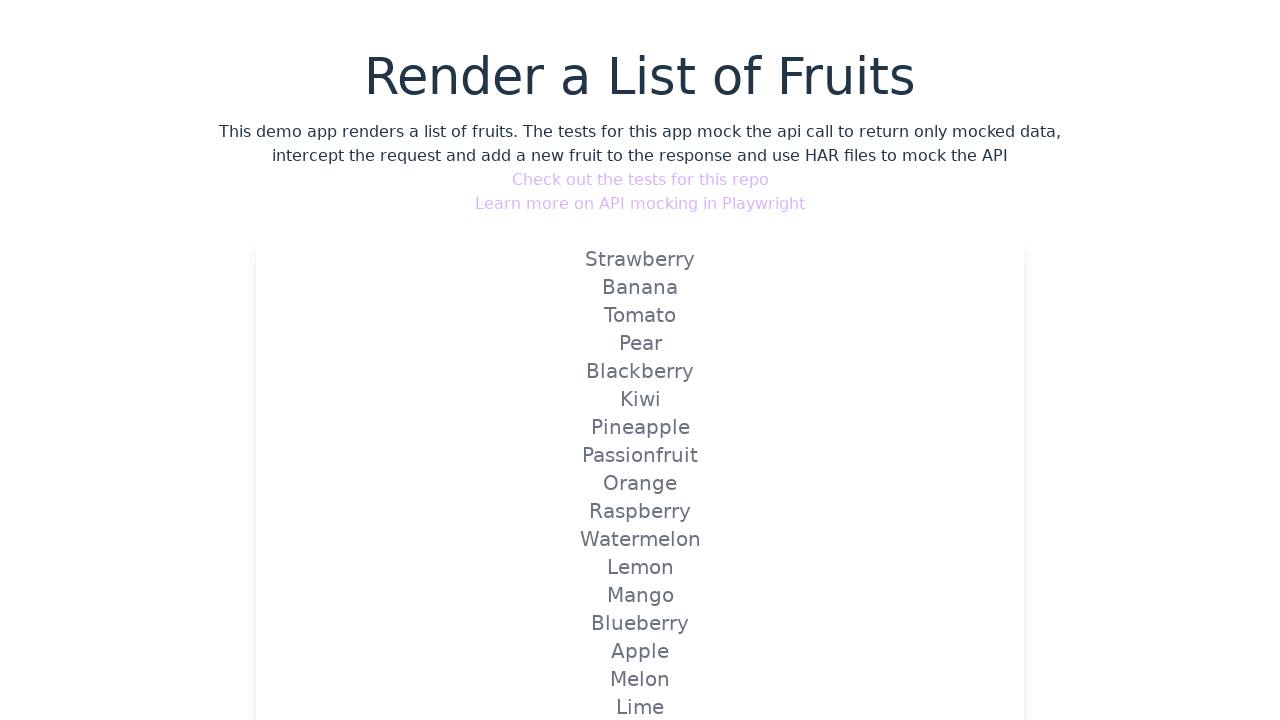

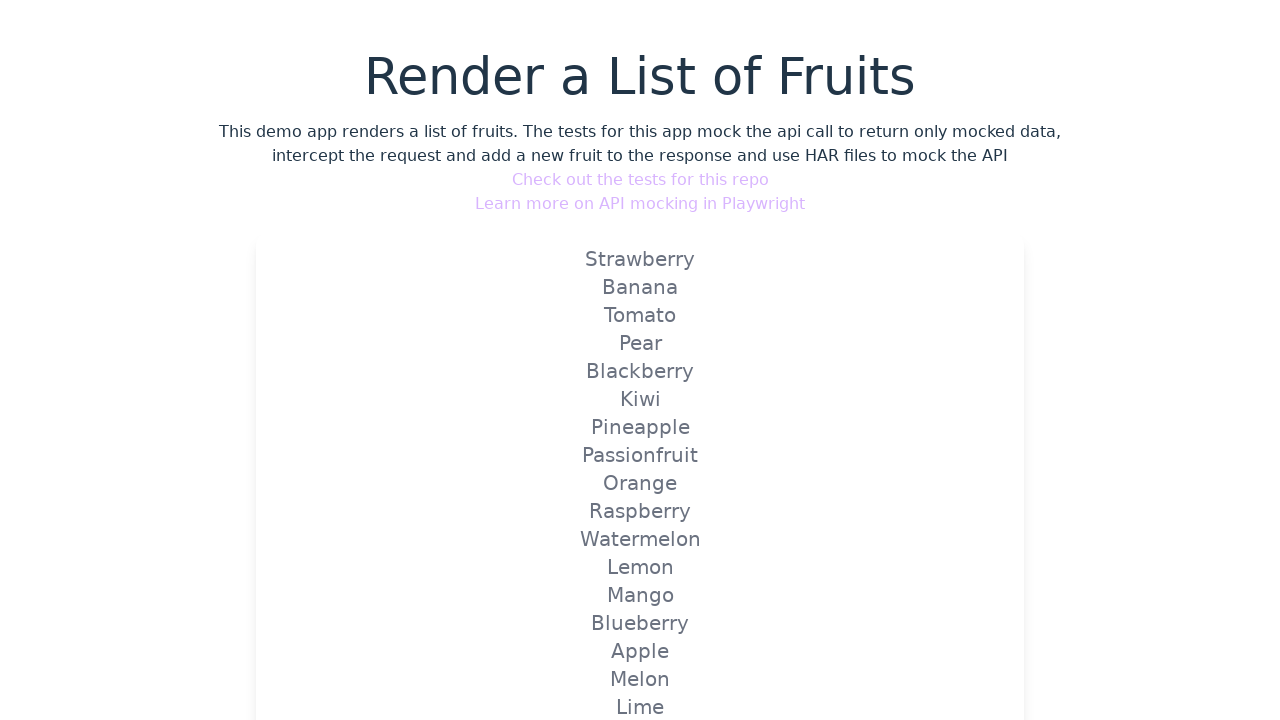